Tests text input form by filling in user name, email, and address fields, then submitting the form

Starting URL: https://demoqa.com/text-box

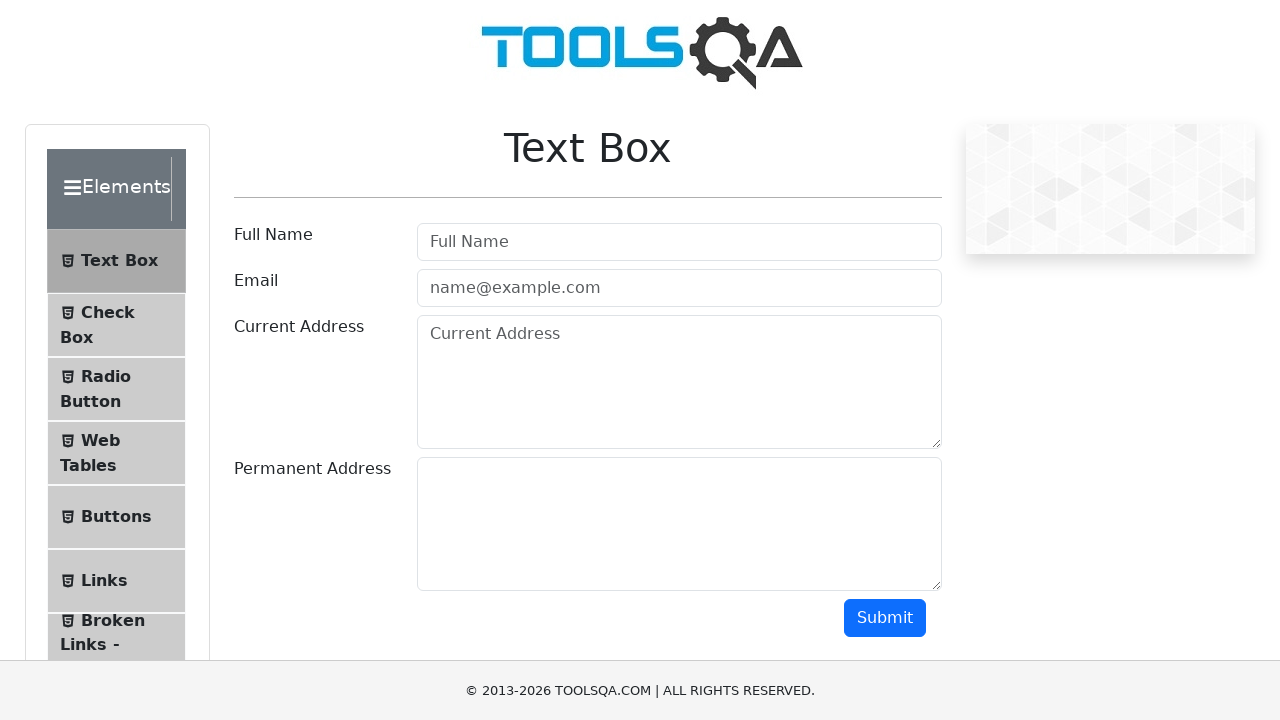

Filled user name field with 'Alex Smith' on #userName
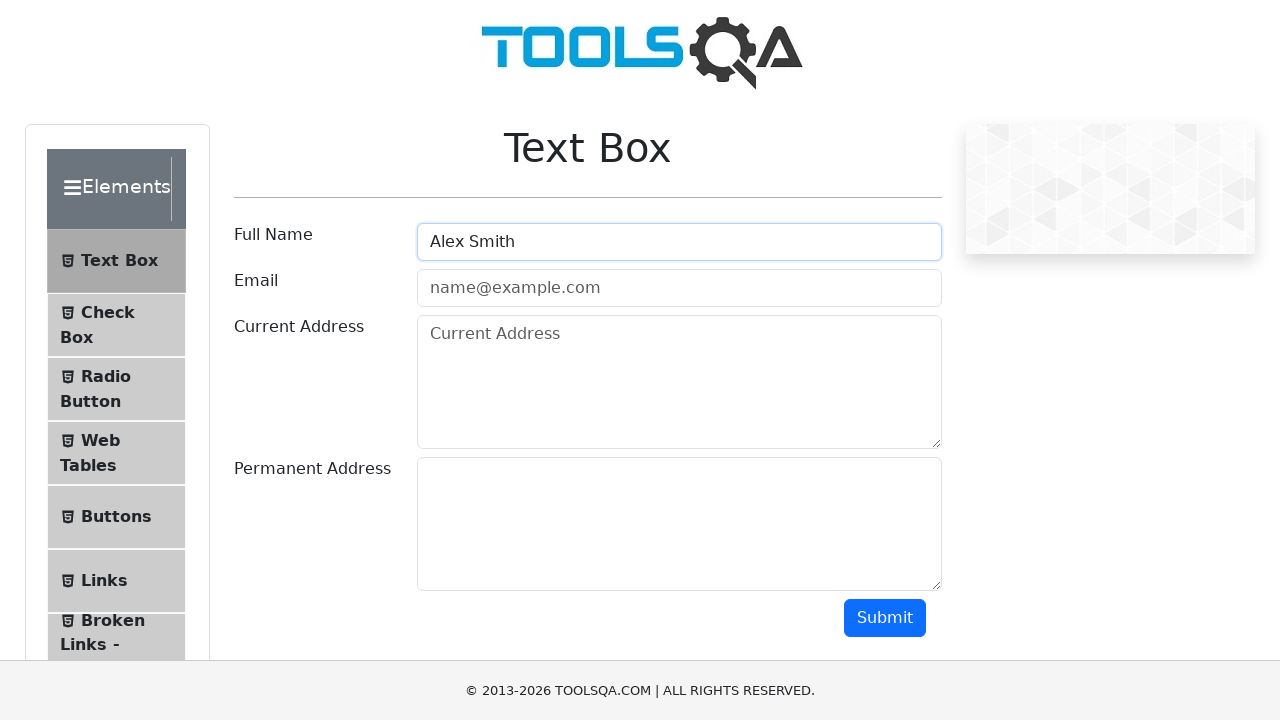

Filled user email field with 'alex_smith@whitireia.nz' on #userEmail
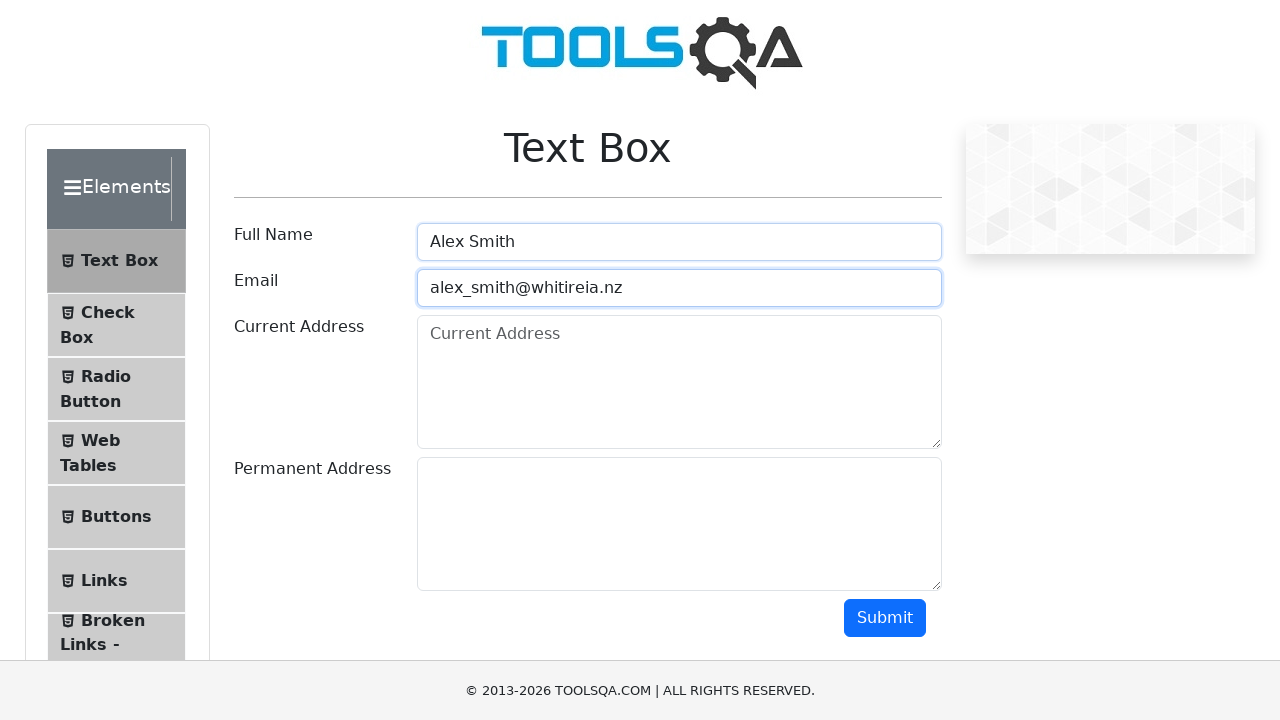

Filled current address field with 'Te Auaha Campus' on #currentAddress
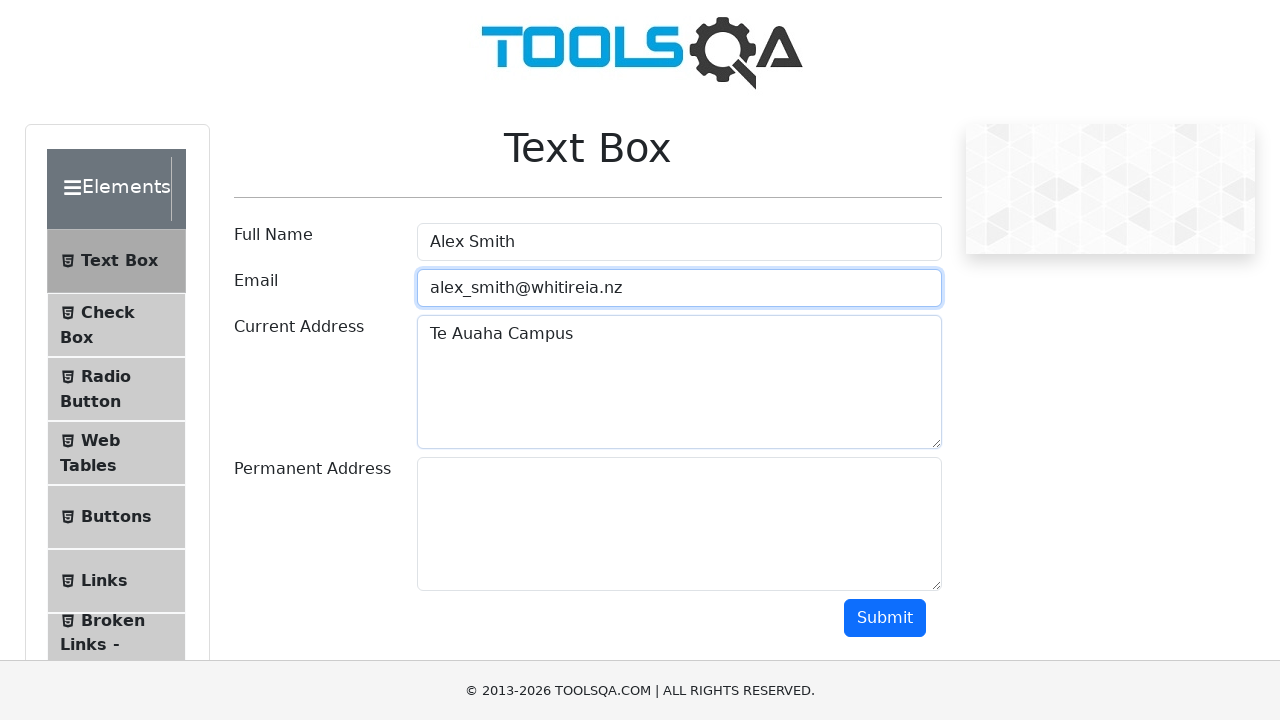

Filled permanent address field with 'Petone Campus' on #permanentAddress
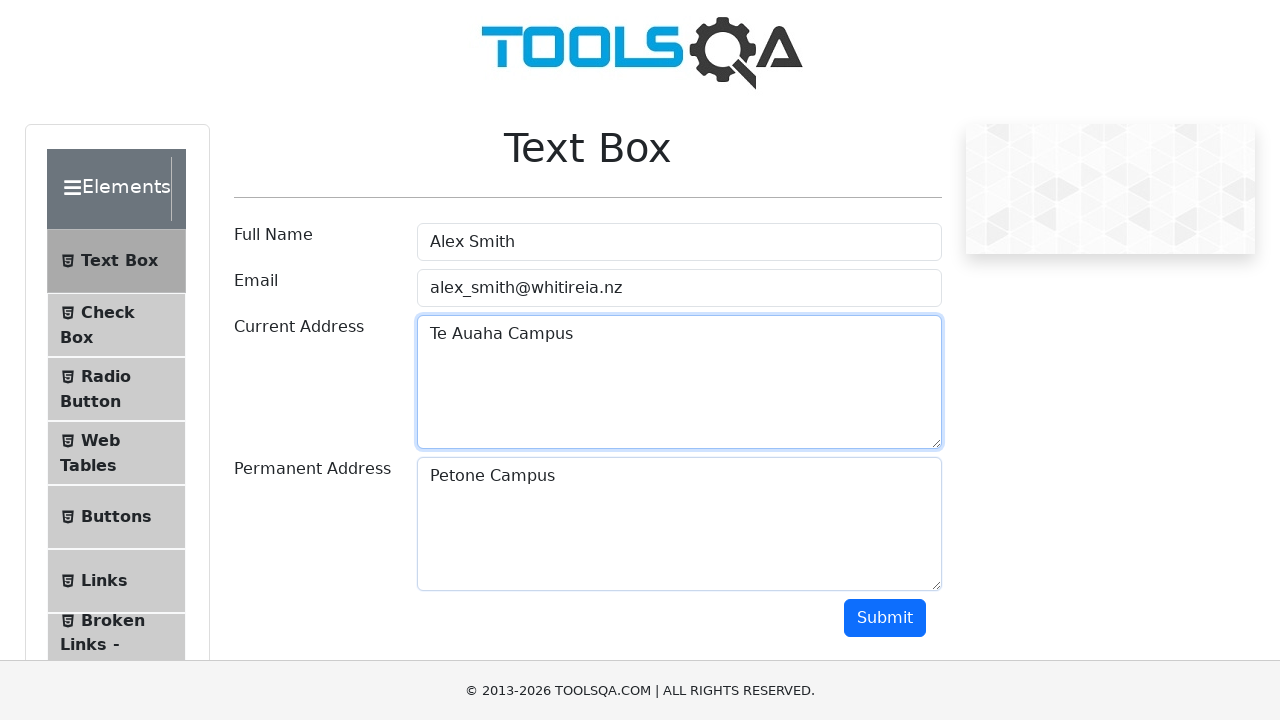

Scrolled down to reveal submit button
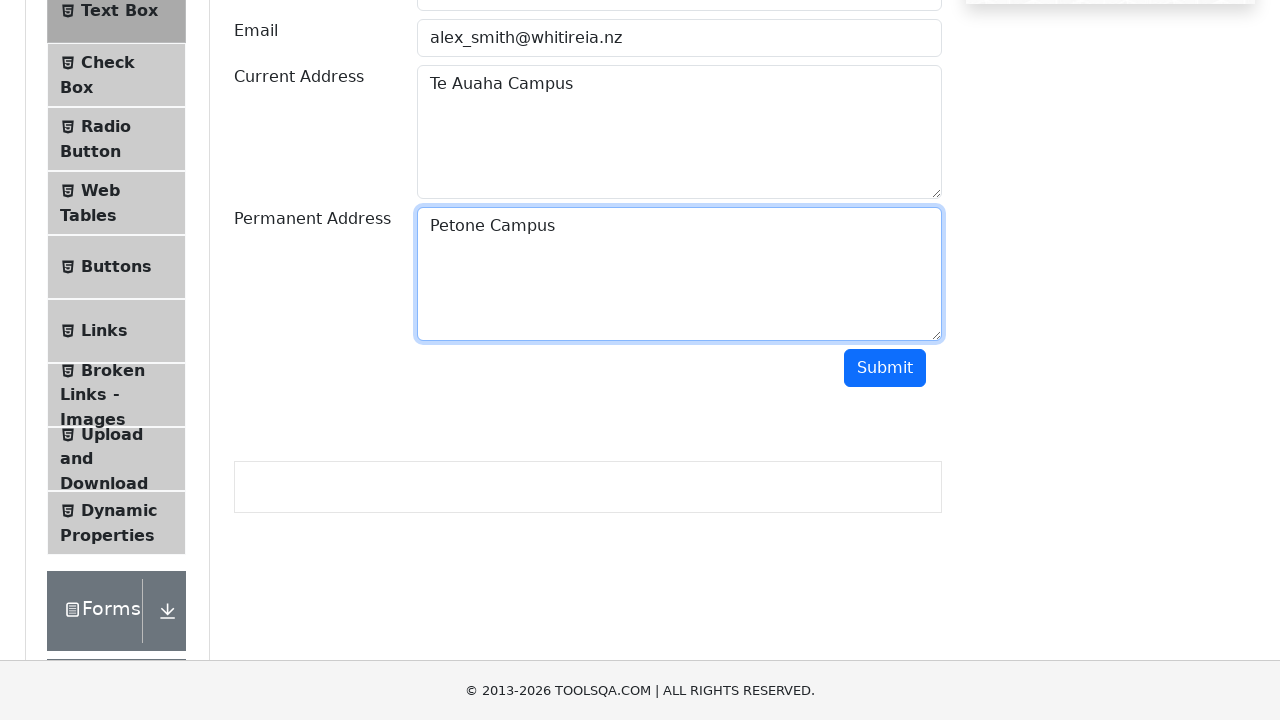

Clicked submit button to submit the form at (885, 368) on #submit
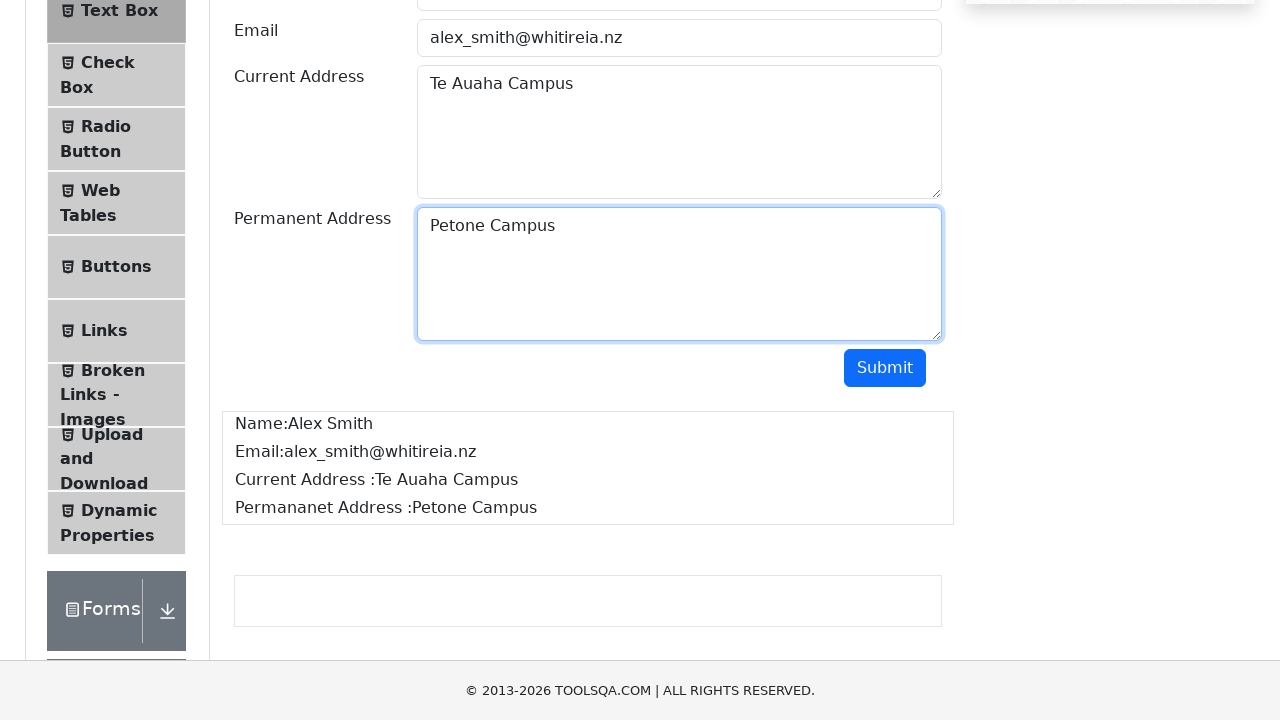

Form output appeared on the page
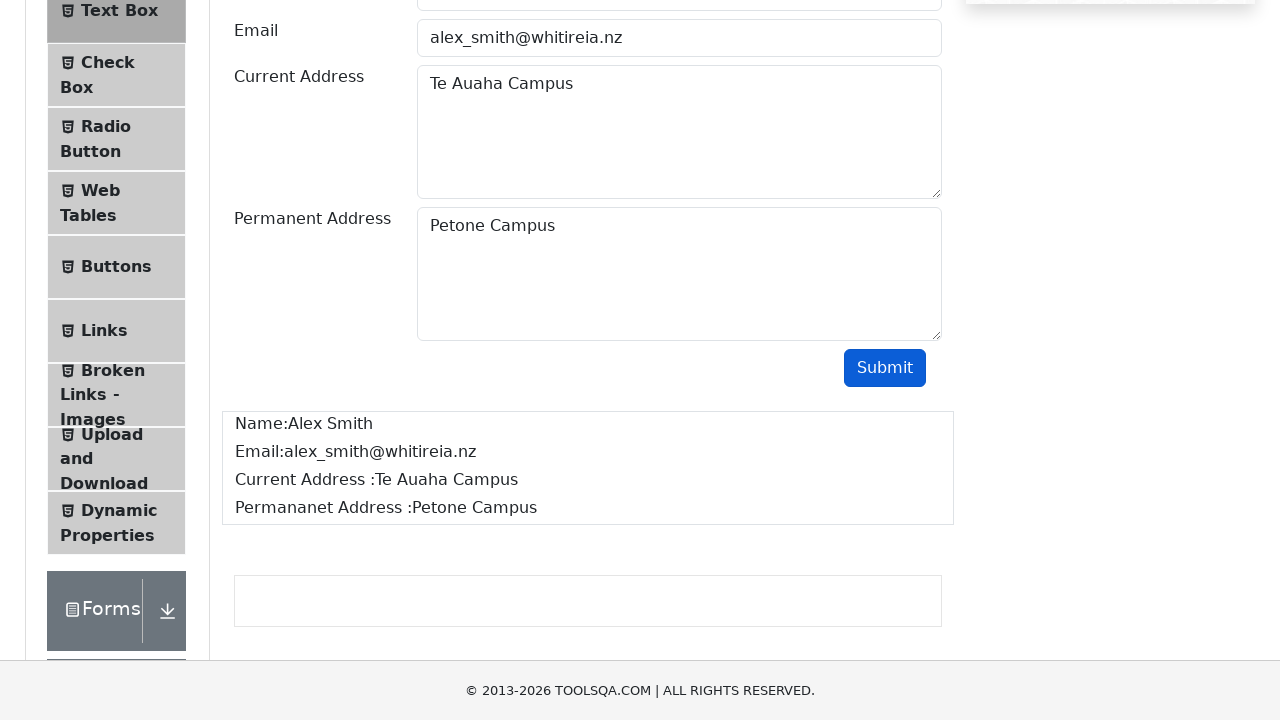

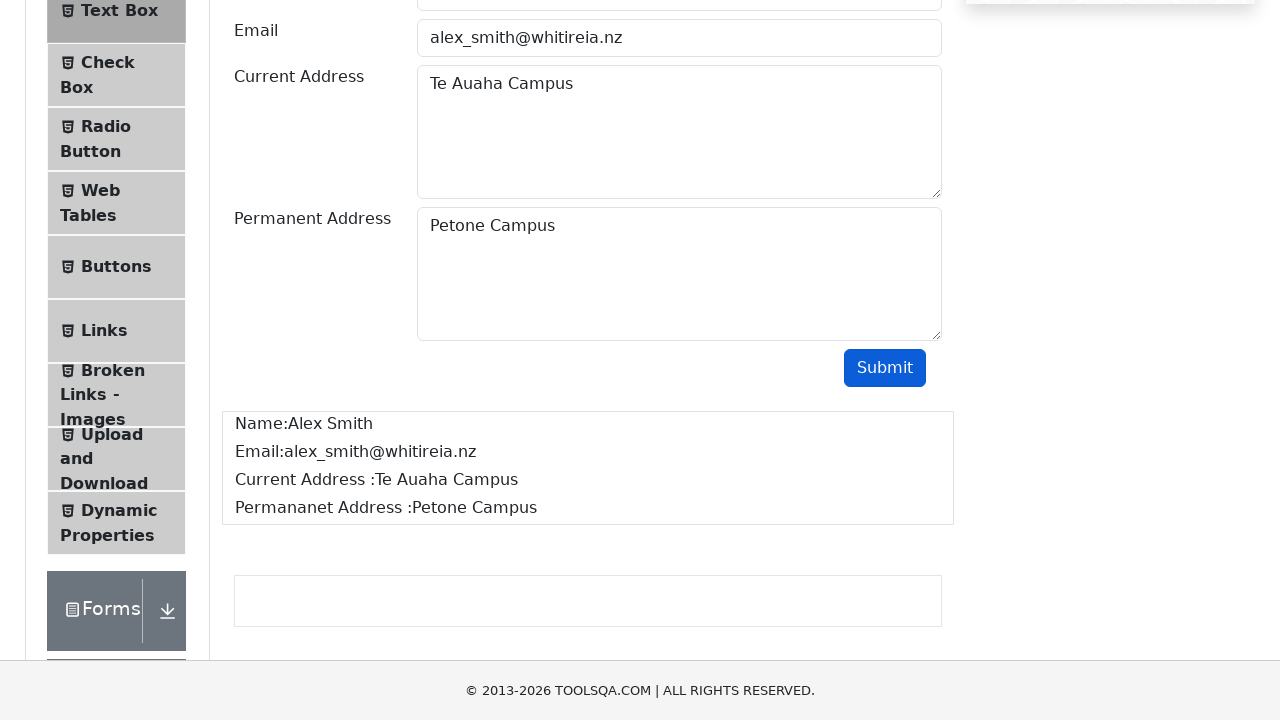